Tests that entering an empty string removes the todo item

Starting URL: https://demo.playwright.dev/todomvc

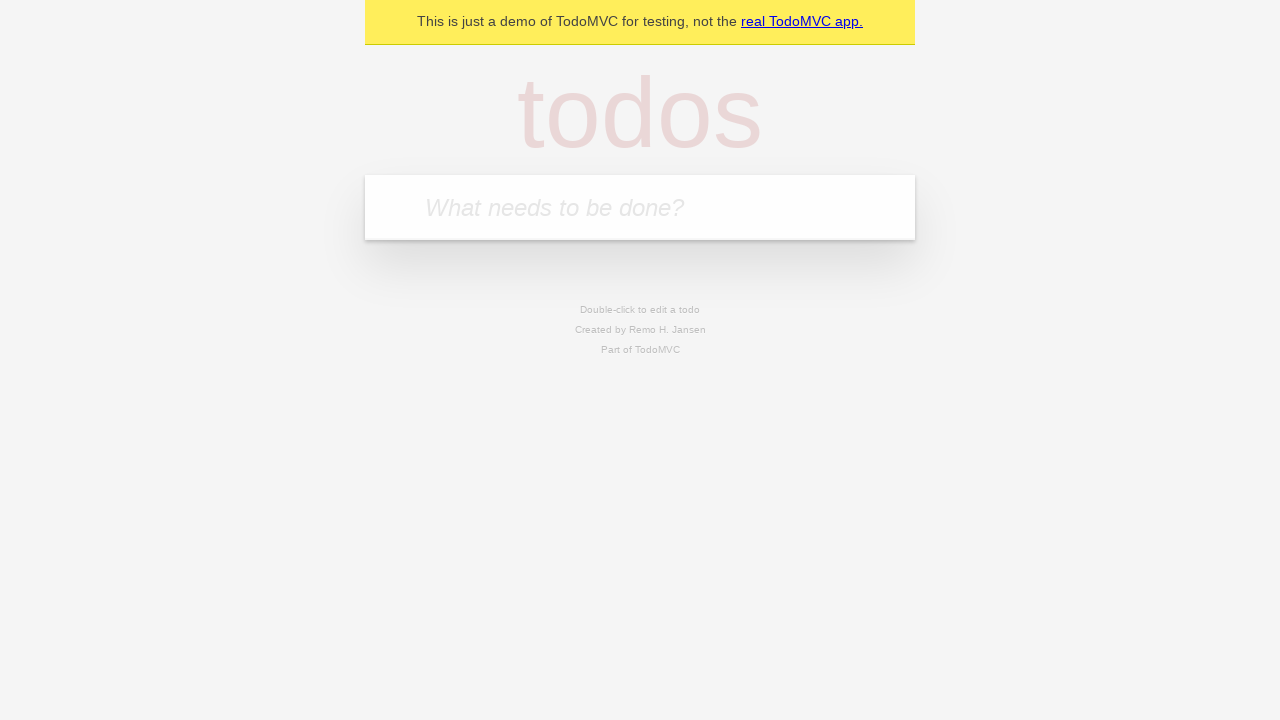

Filled new todo input with 'buy some cheese' on .new-todo
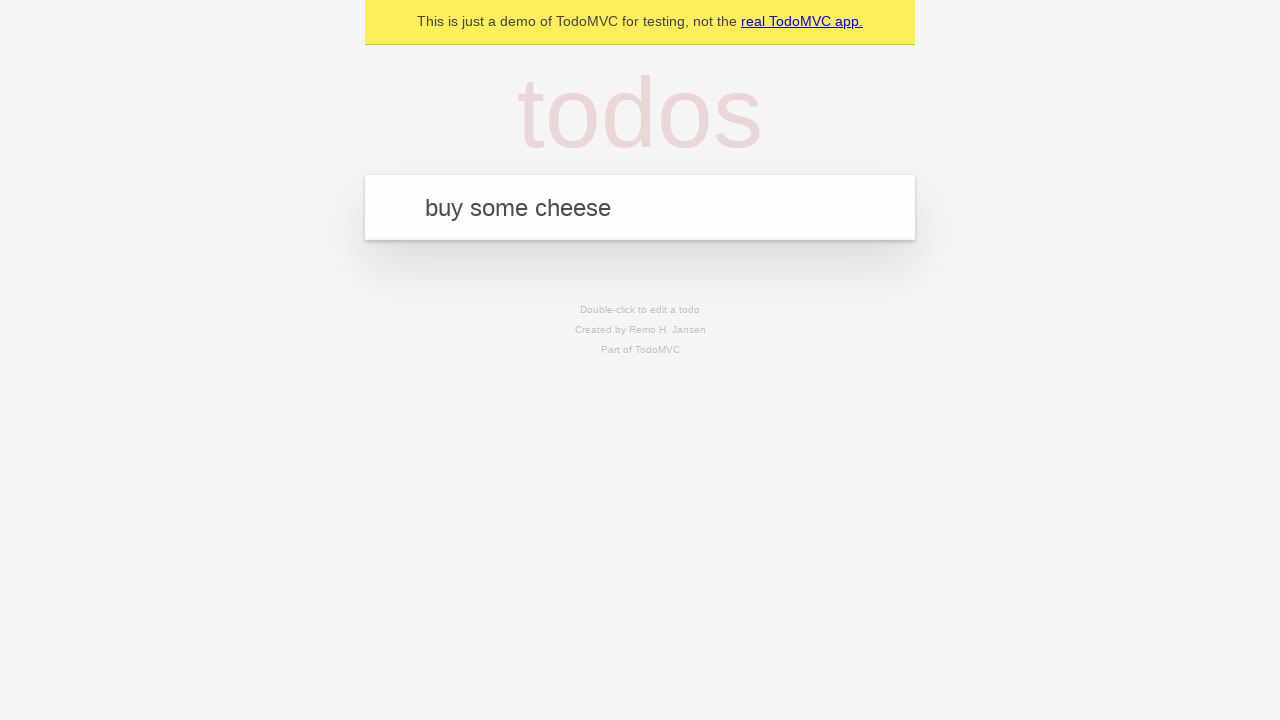

Pressed Enter to add first todo on .new-todo
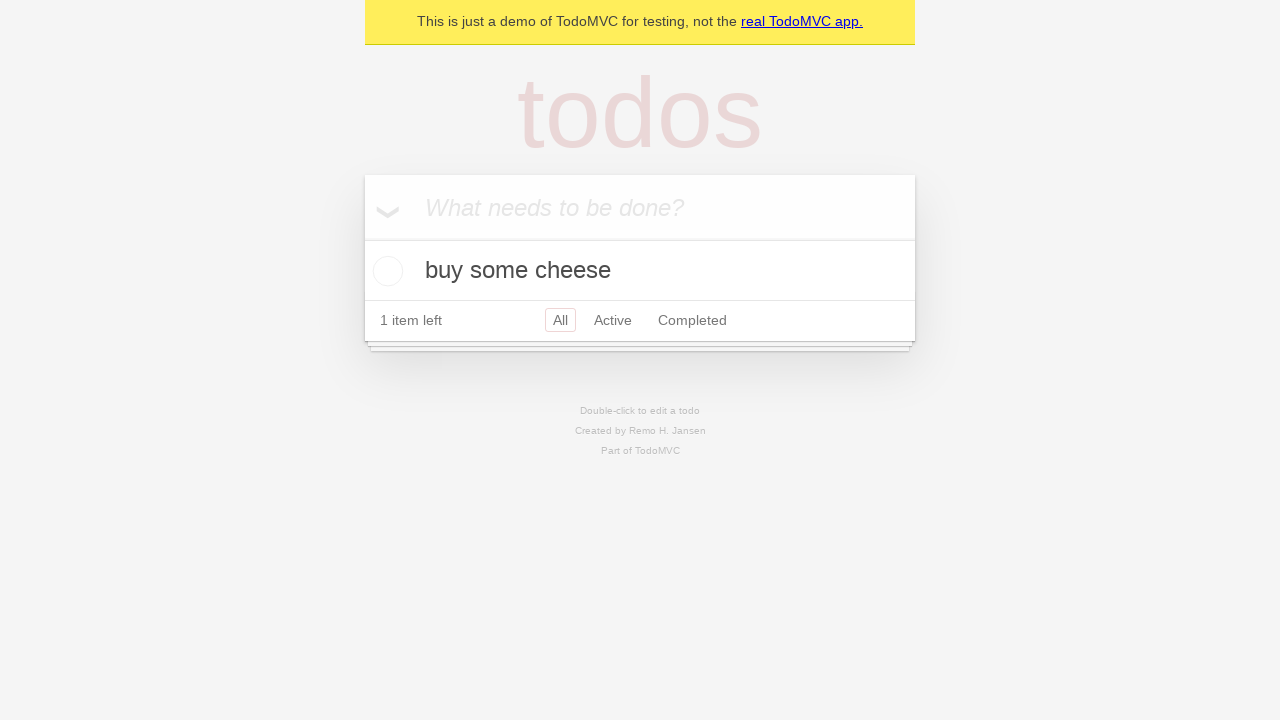

Filled new todo input with 'feed the cat' on .new-todo
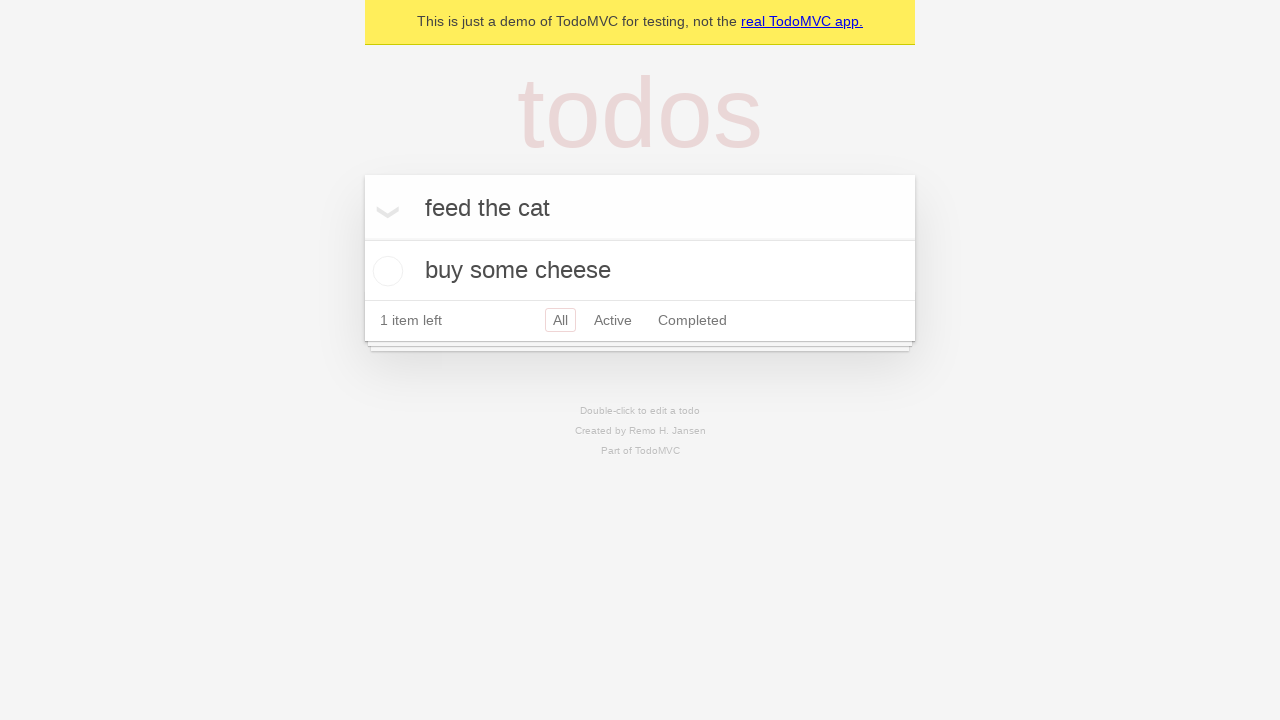

Pressed Enter to add second todo on .new-todo
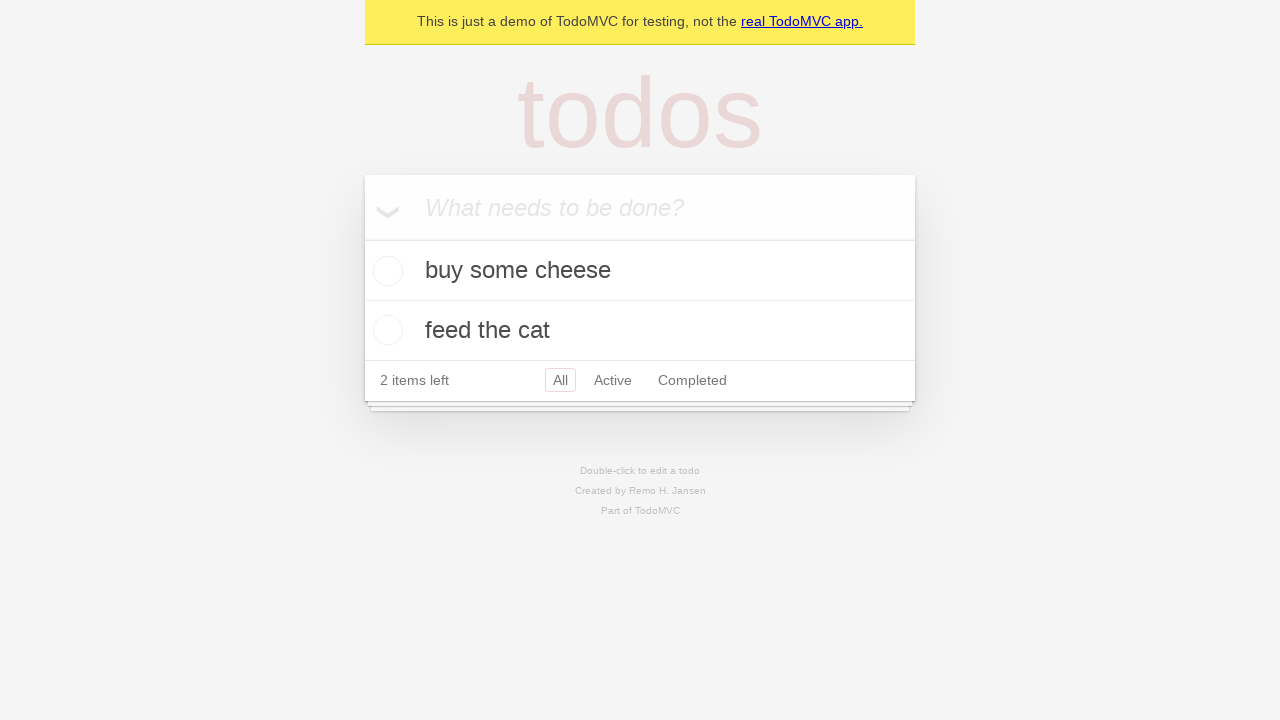

Filled new todo input with 'book a doctors appointment' on .new-todo
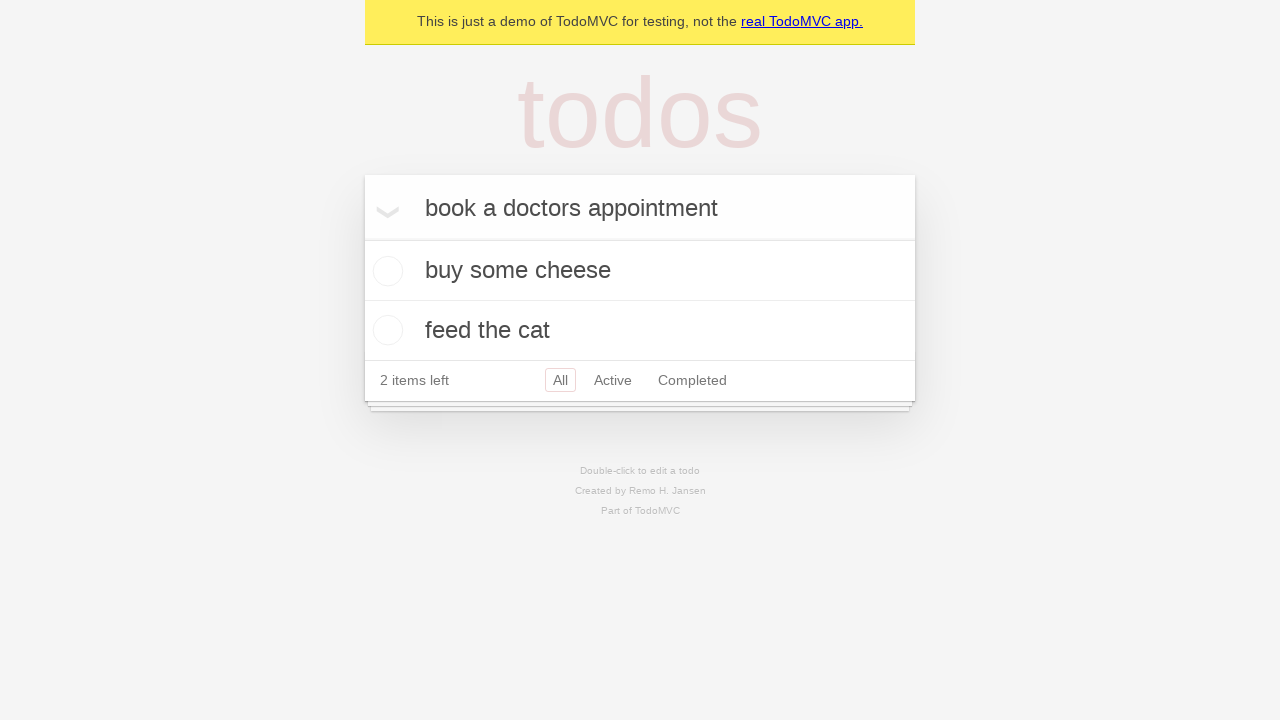

Pressed Enter to add third todo on .new-todo
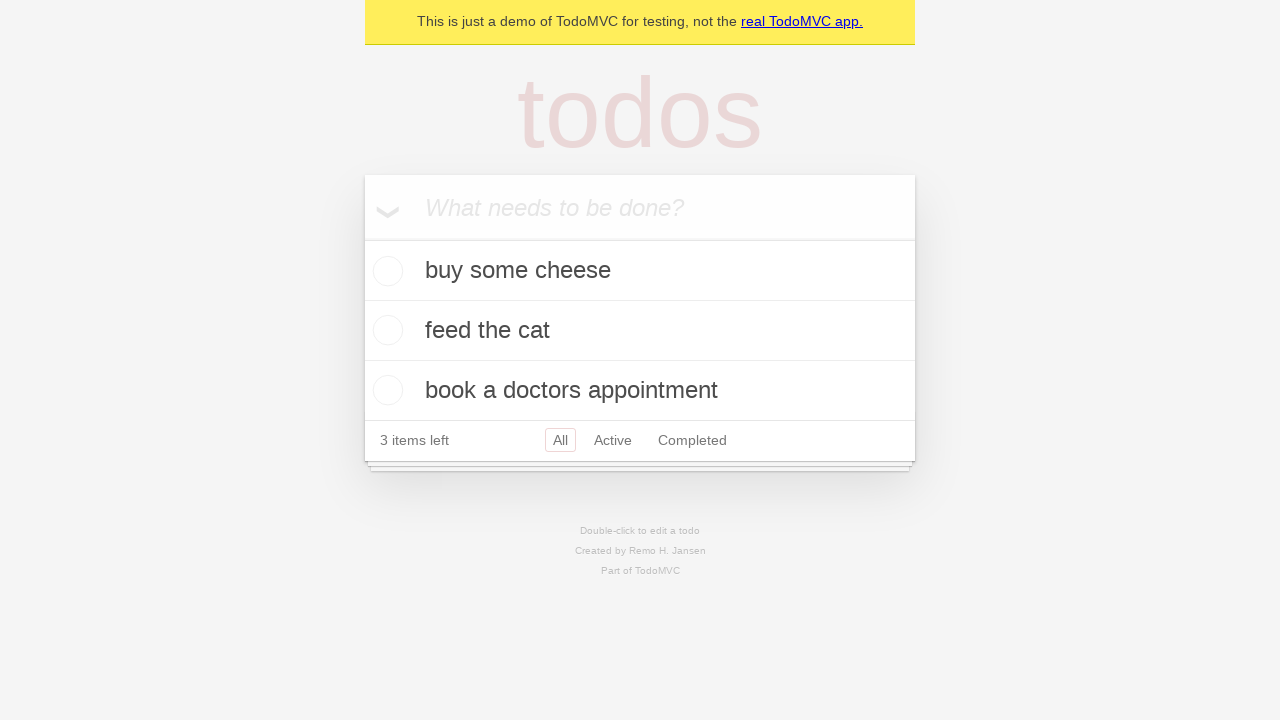

Waited for all three todo items to load
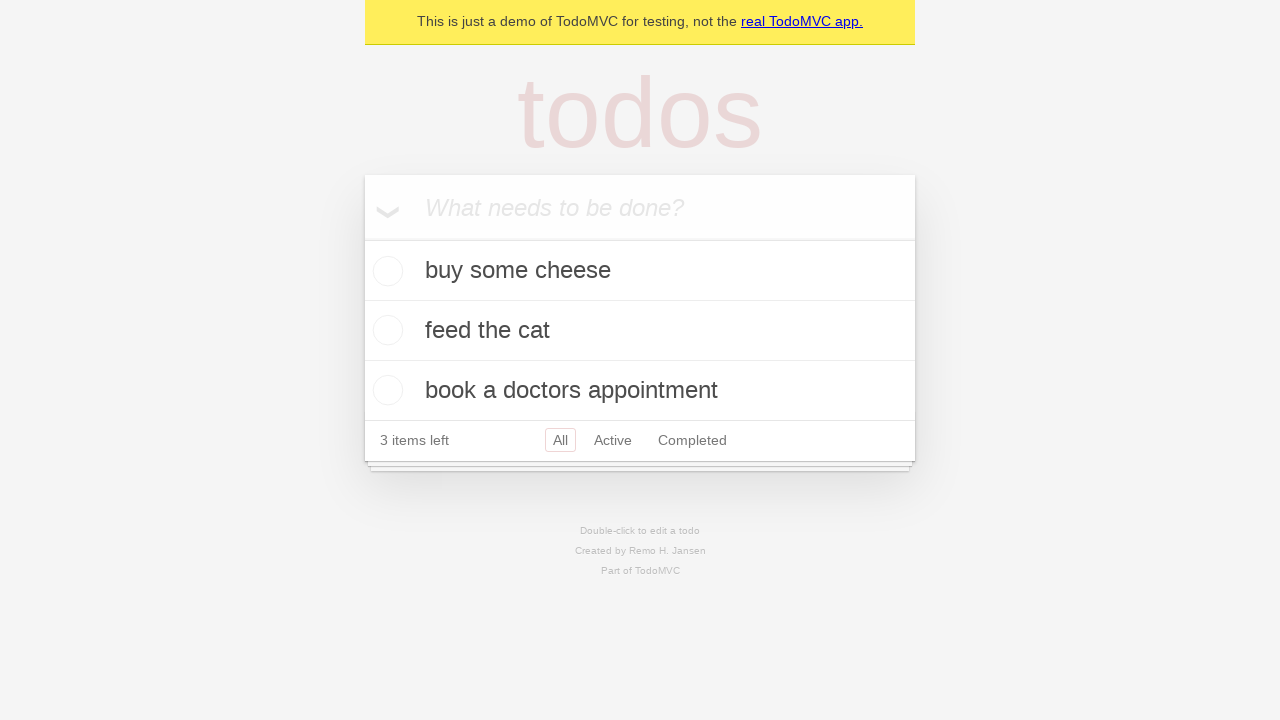

Double-clicked second todo item to enter edit mode at (640, 331) on .todo-list li >> nth=1
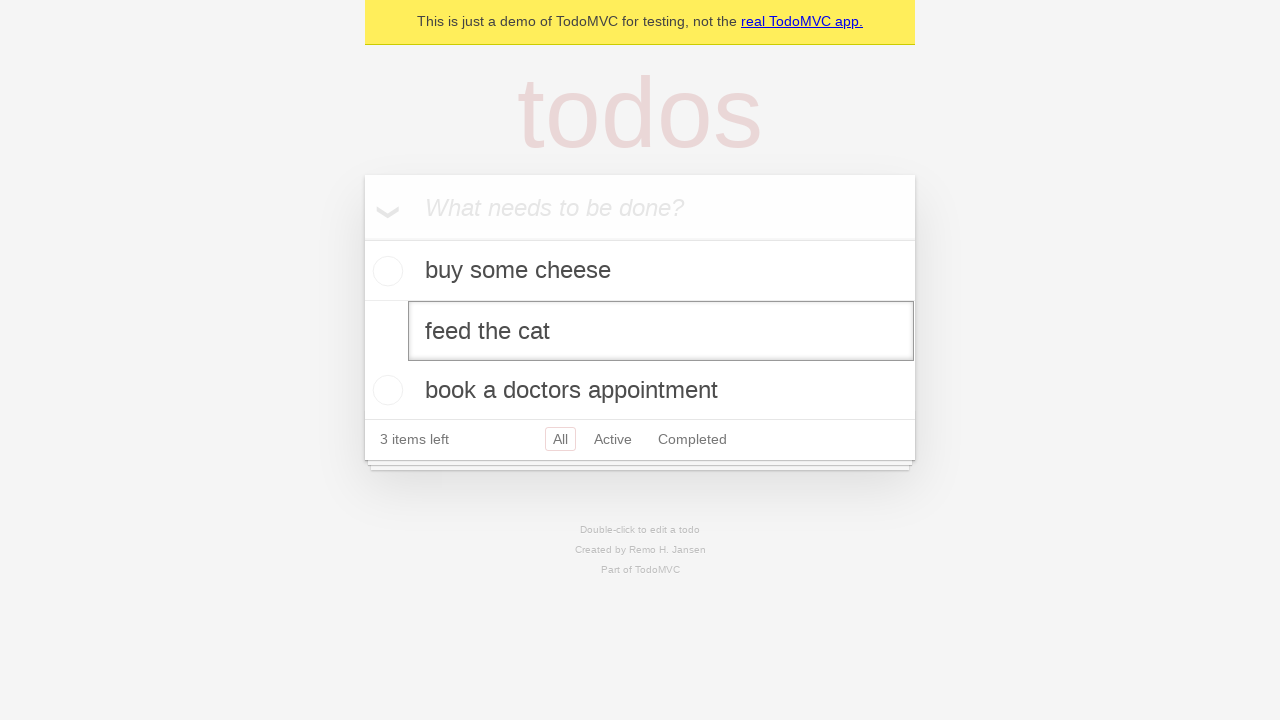

Cleared the edit field by filling with empty string on .todo-list li >> nth=1 >> .edit
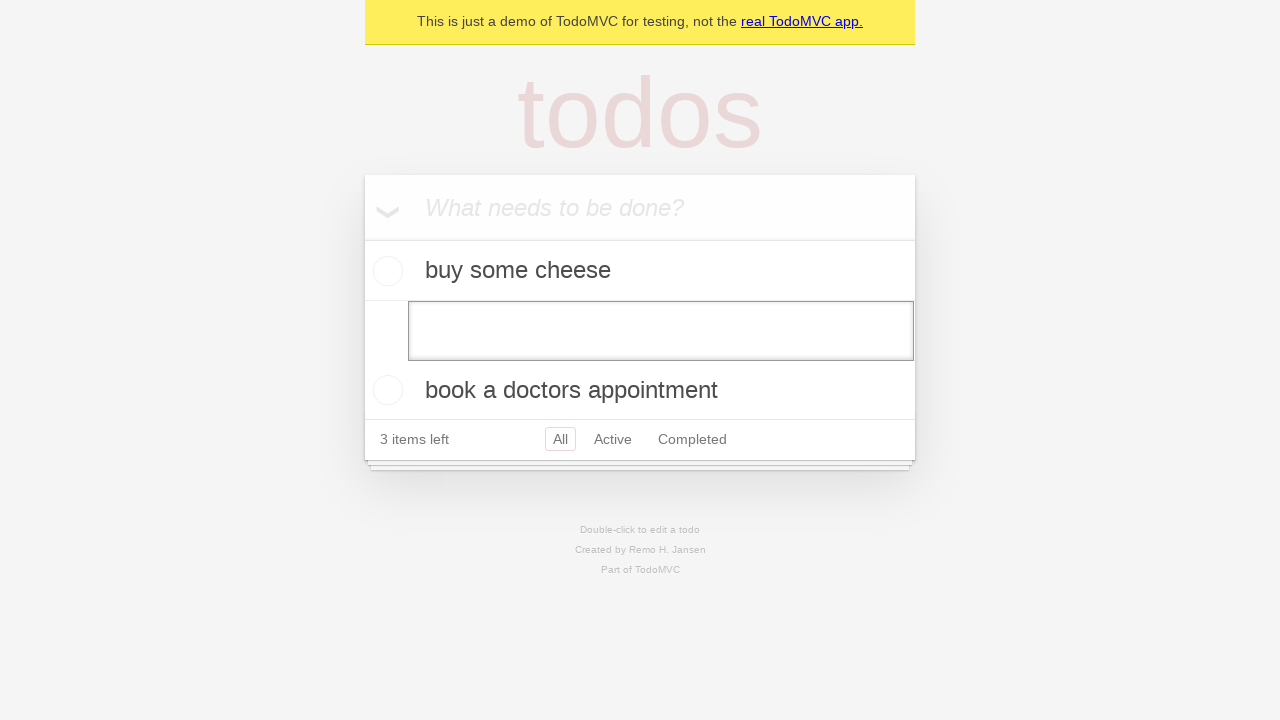

Pressed Enter to confirm deletion of empty todo item on .todo-list li >> nth=1 >> .edit
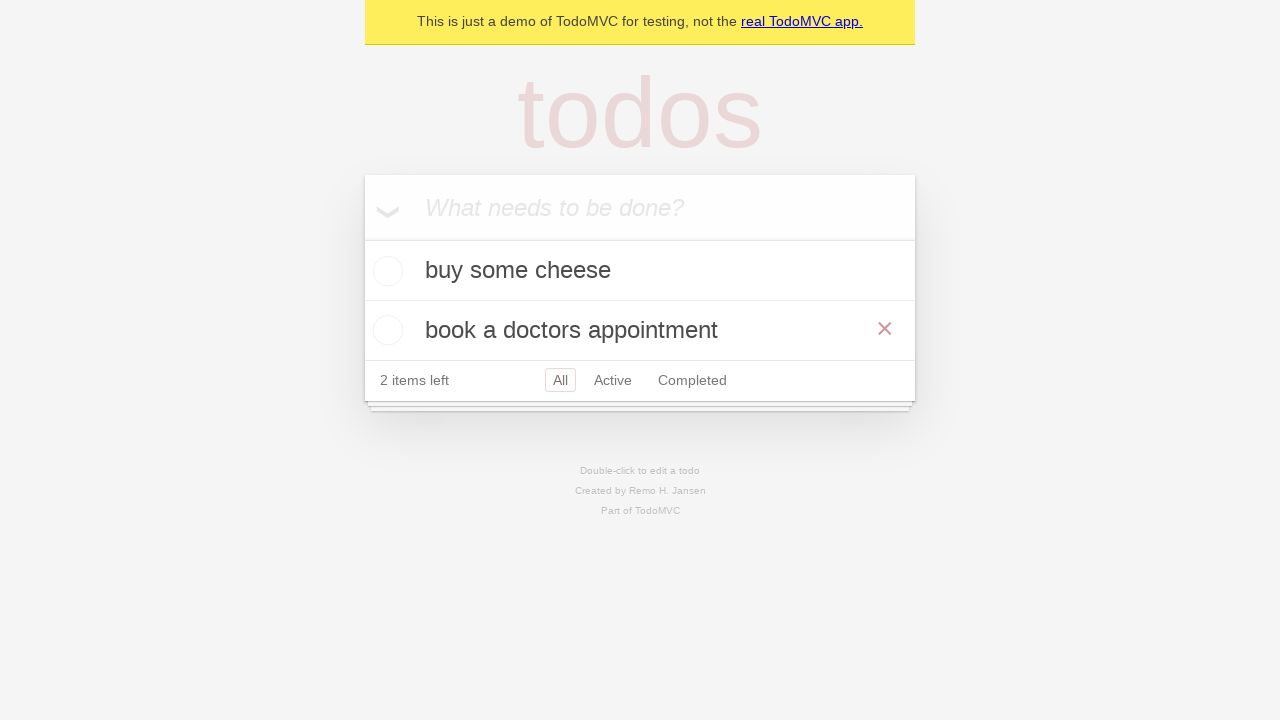

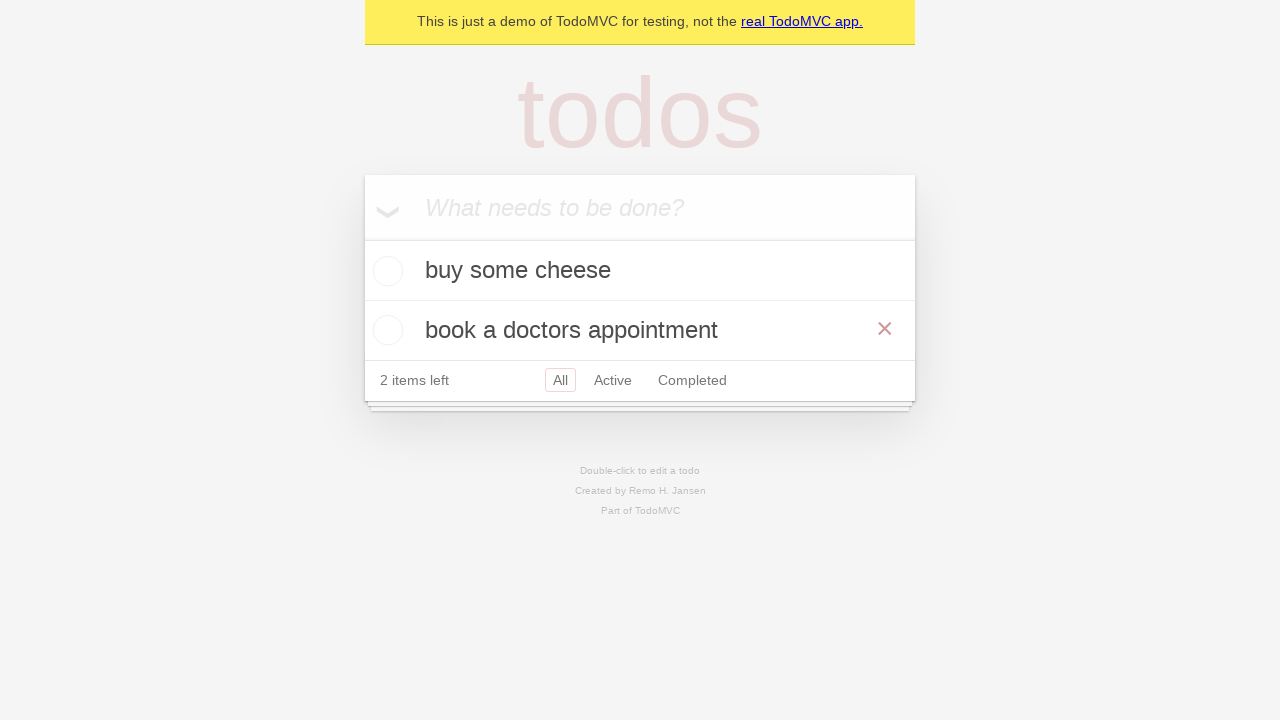